Tests dynamic loading functionality by clicking a start button and waiting for a "Hello World" message to appear after the loading completes

Starting URL: https://theinternet.przyklady.javastart.pl/dynamic_loading/2

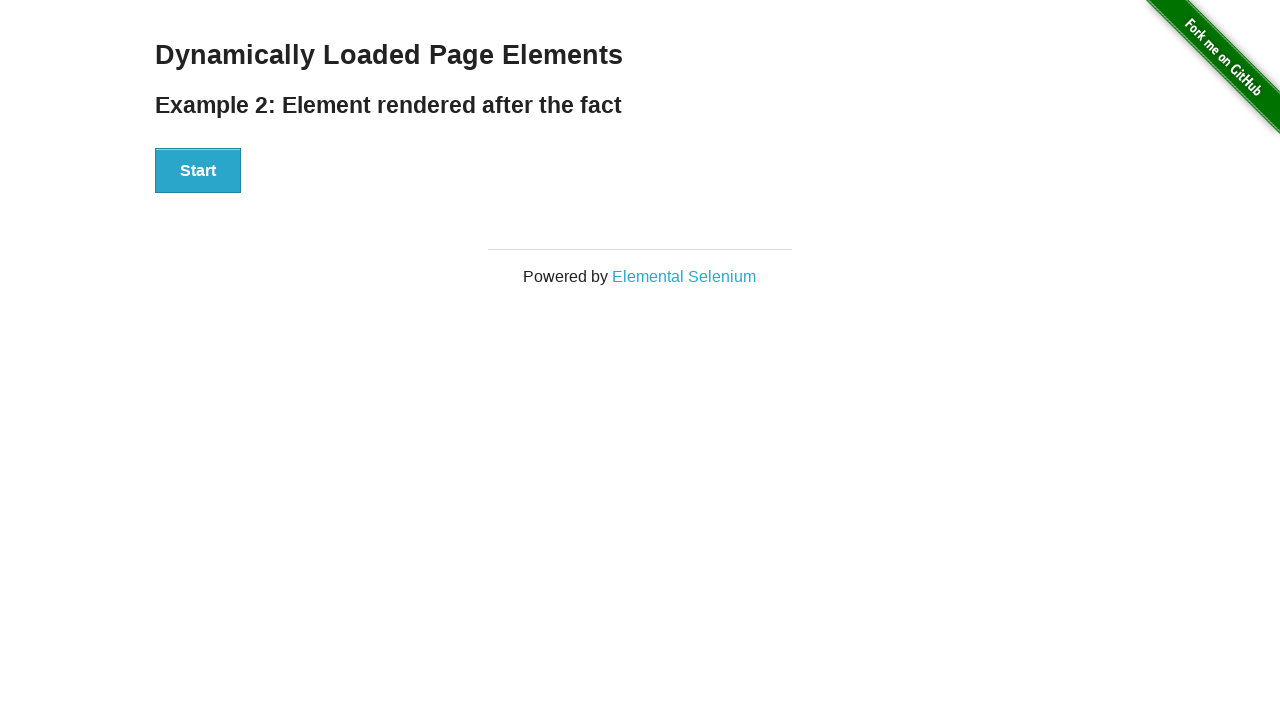

Navigated to dynamic loading test page
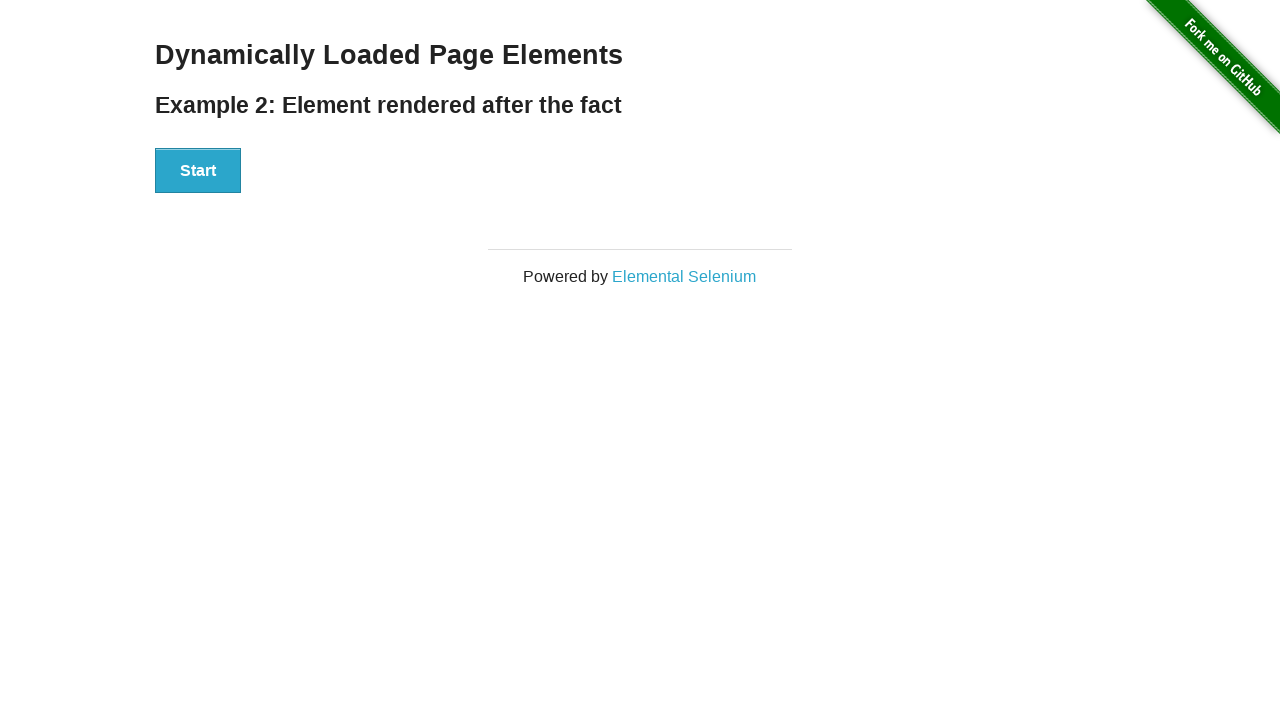

Clicked start button to trigger dynamic loading at (198, 171) on #start > button
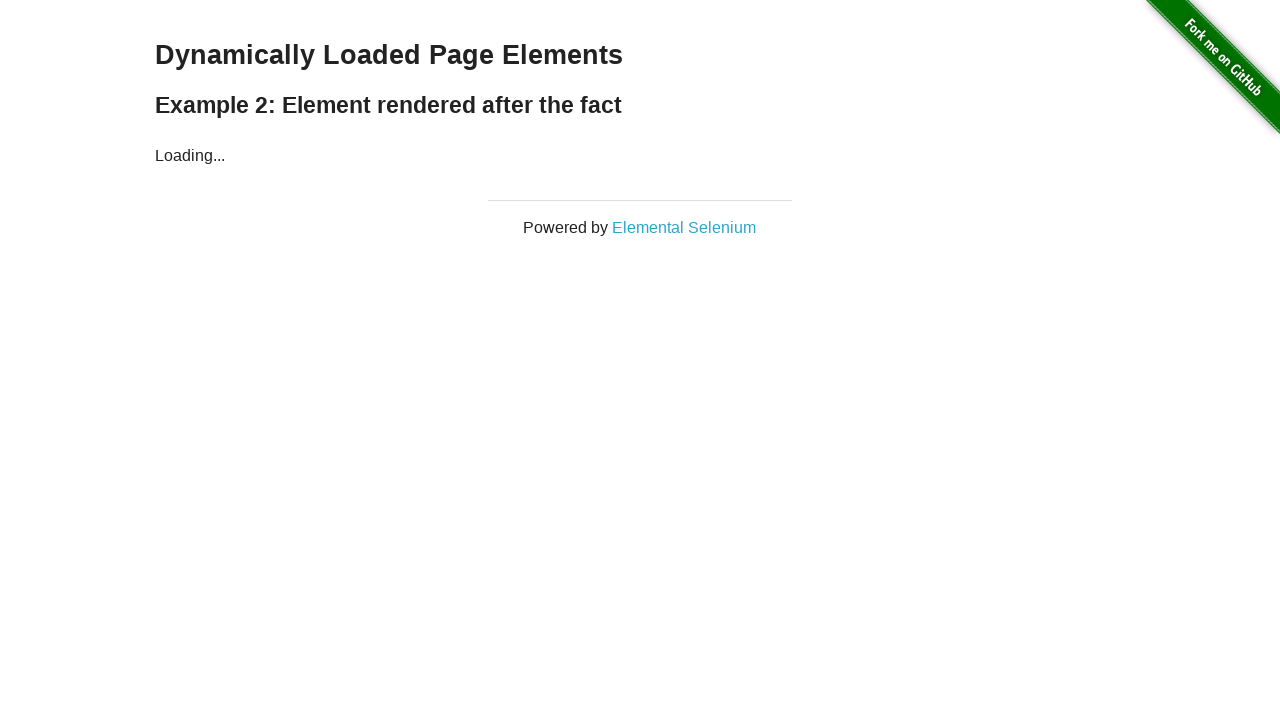

Hello World message appeared after loading completed
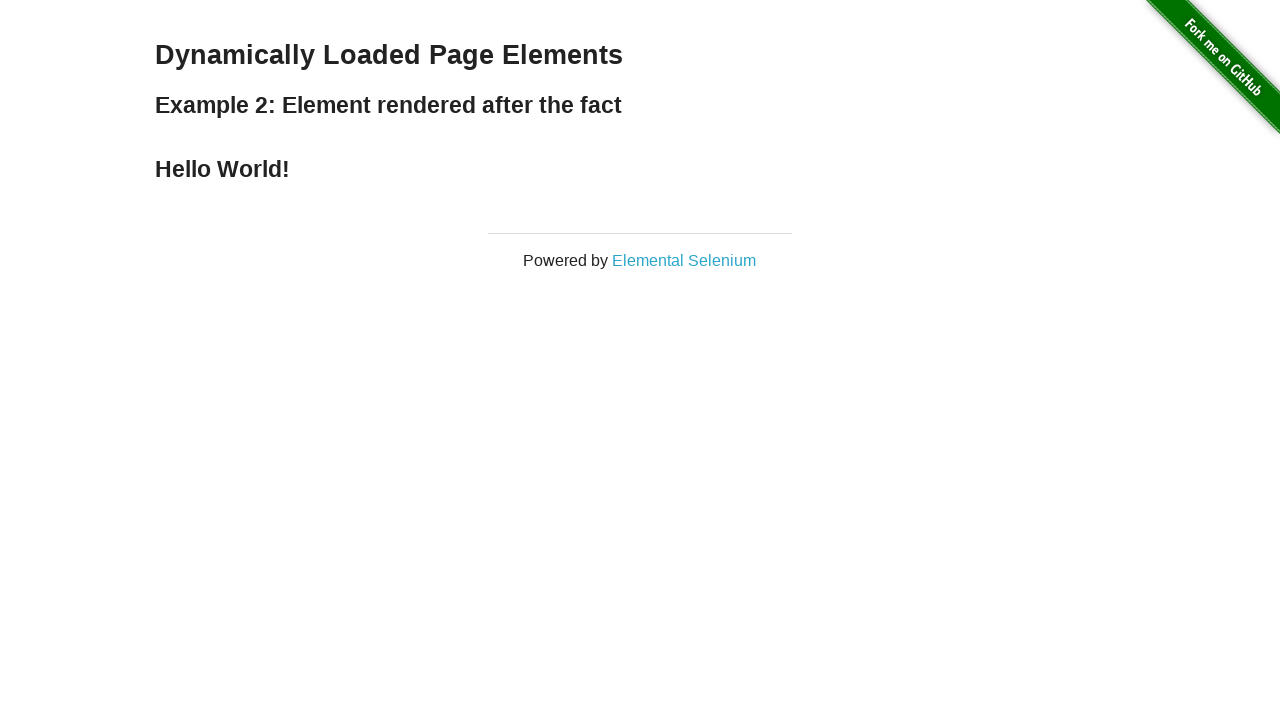

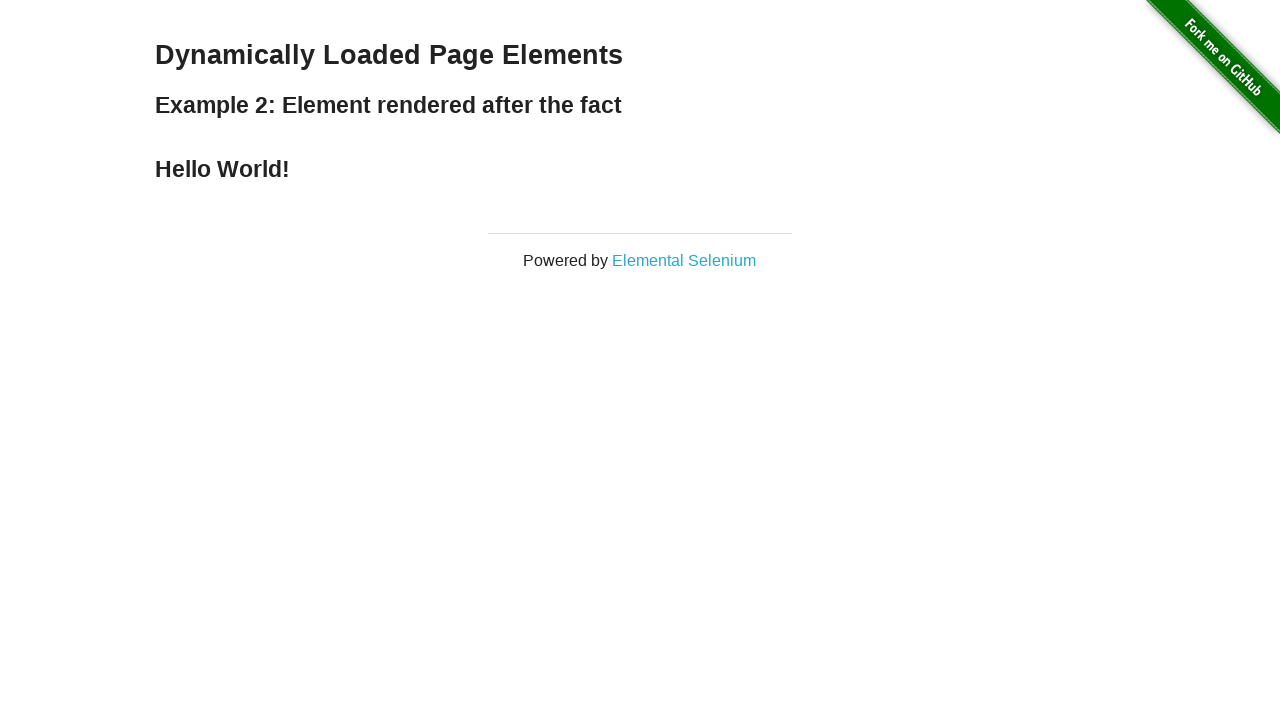